Navigates to W3Schools HTML tables page, scrolls down to view the table, and extracts data from a specific row (row 4) of the customers table

Starting URL: https://www.w3schools.com/html/html_tables.asp

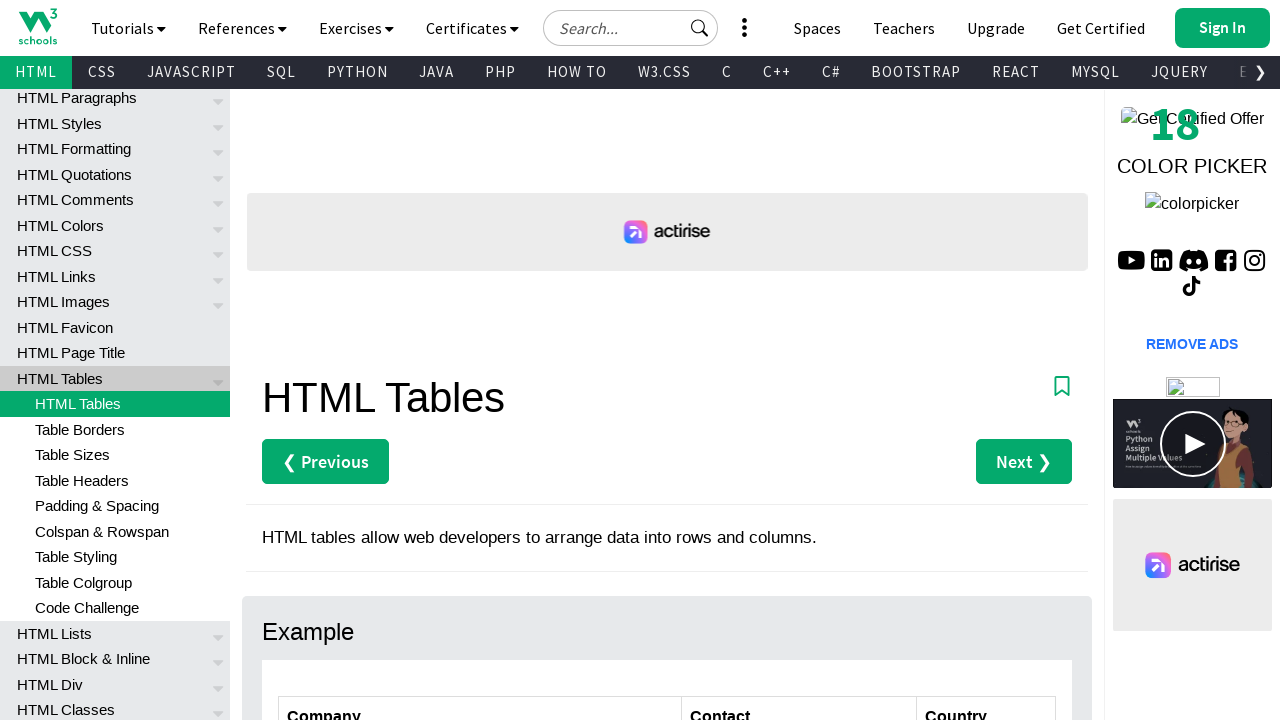

Scrolled down 300px to view the table
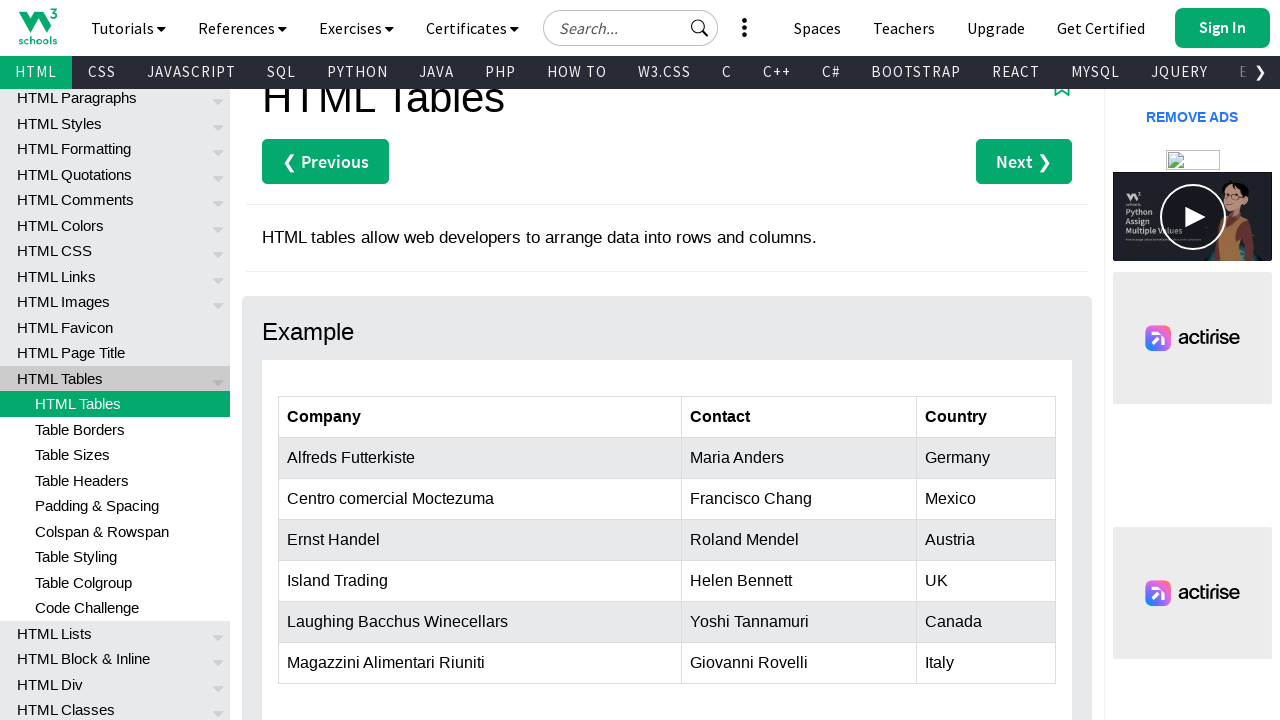

Waited for customers table to be visible
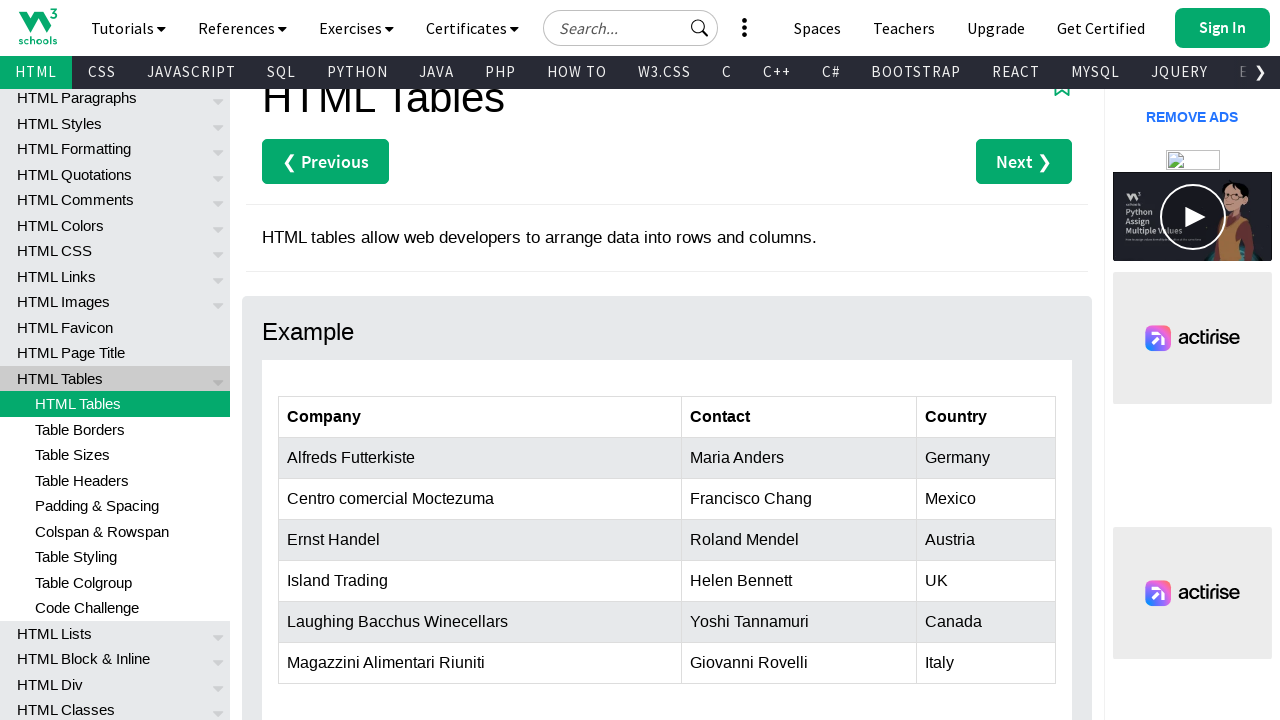

Retrieved all rows from customers table (total: 7 rows)
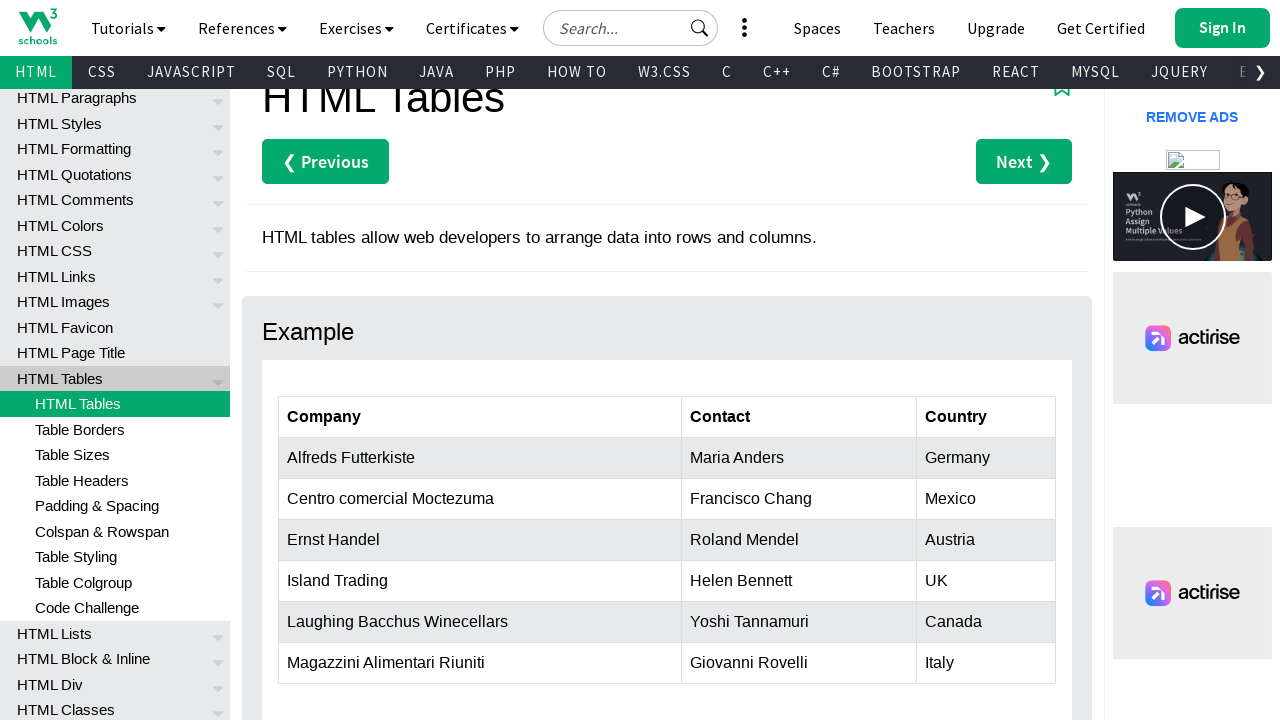

Retrieved all cells from row 4 (total: 3 cells)
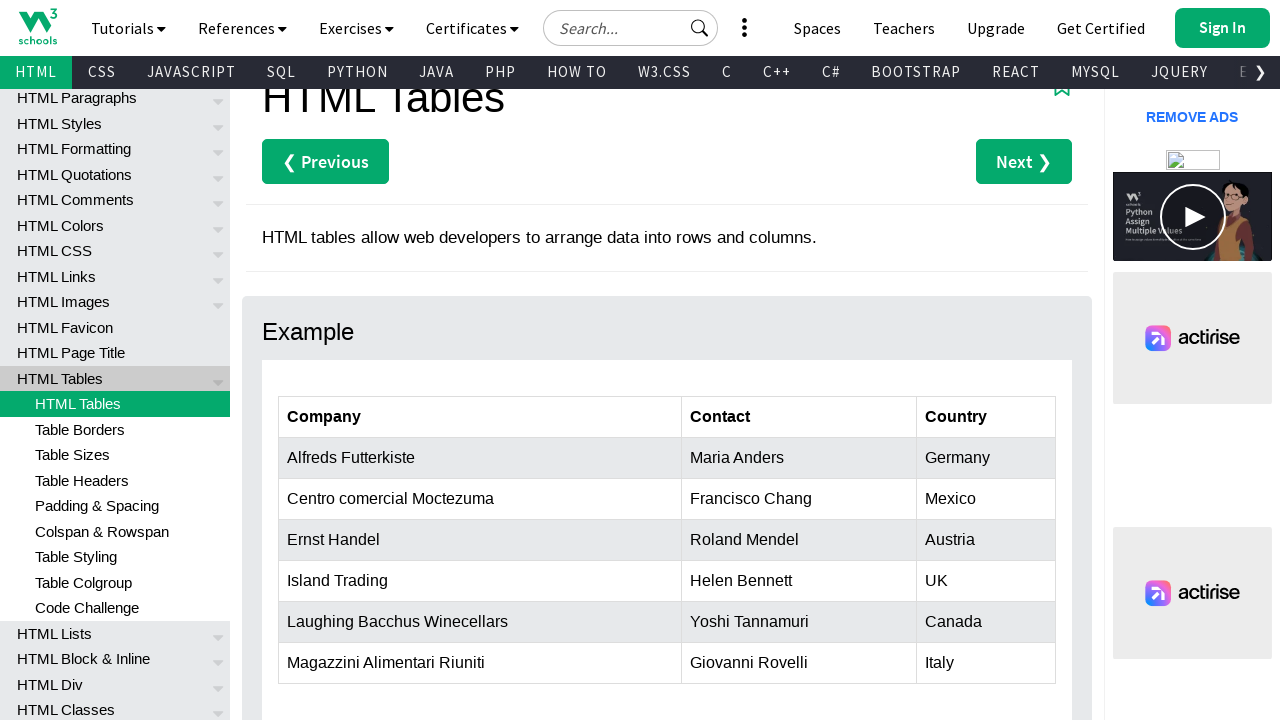

Extracted cell data from row 4: 'Island Trading'
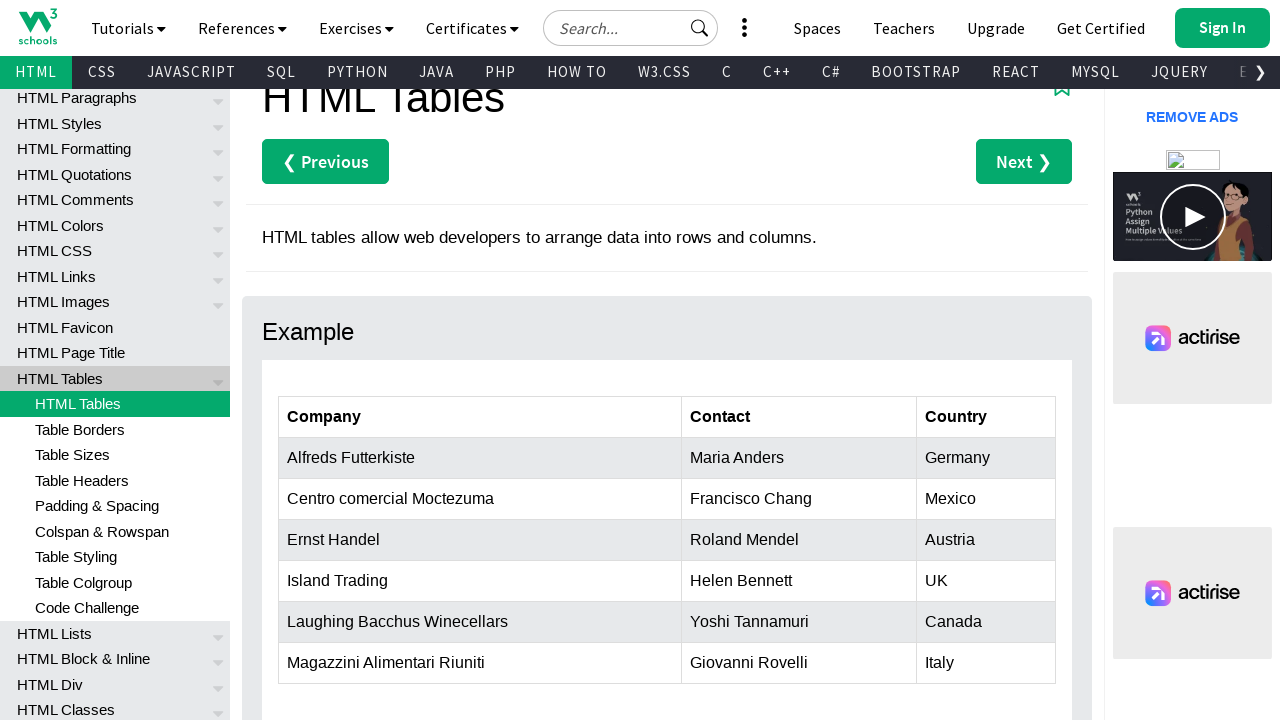

Extracted cell data from row 4: 'Helen Bennett'
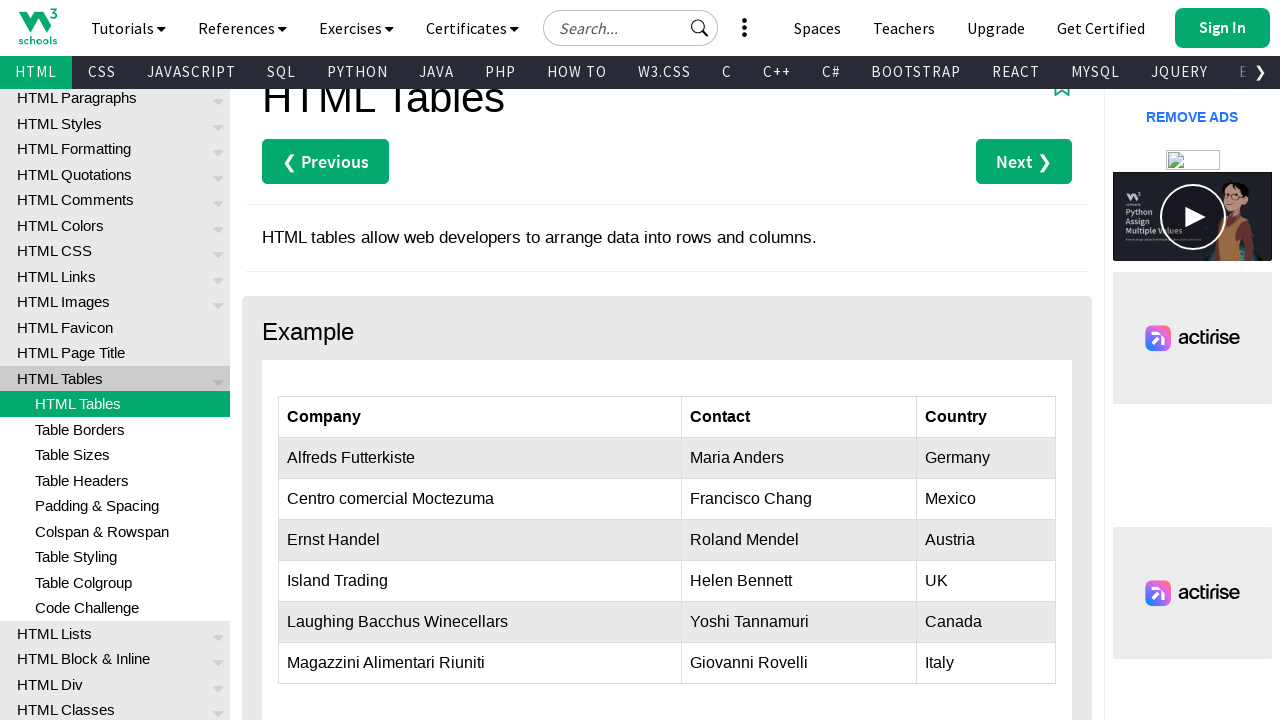

Extracted cell data from row 4: 'UK'
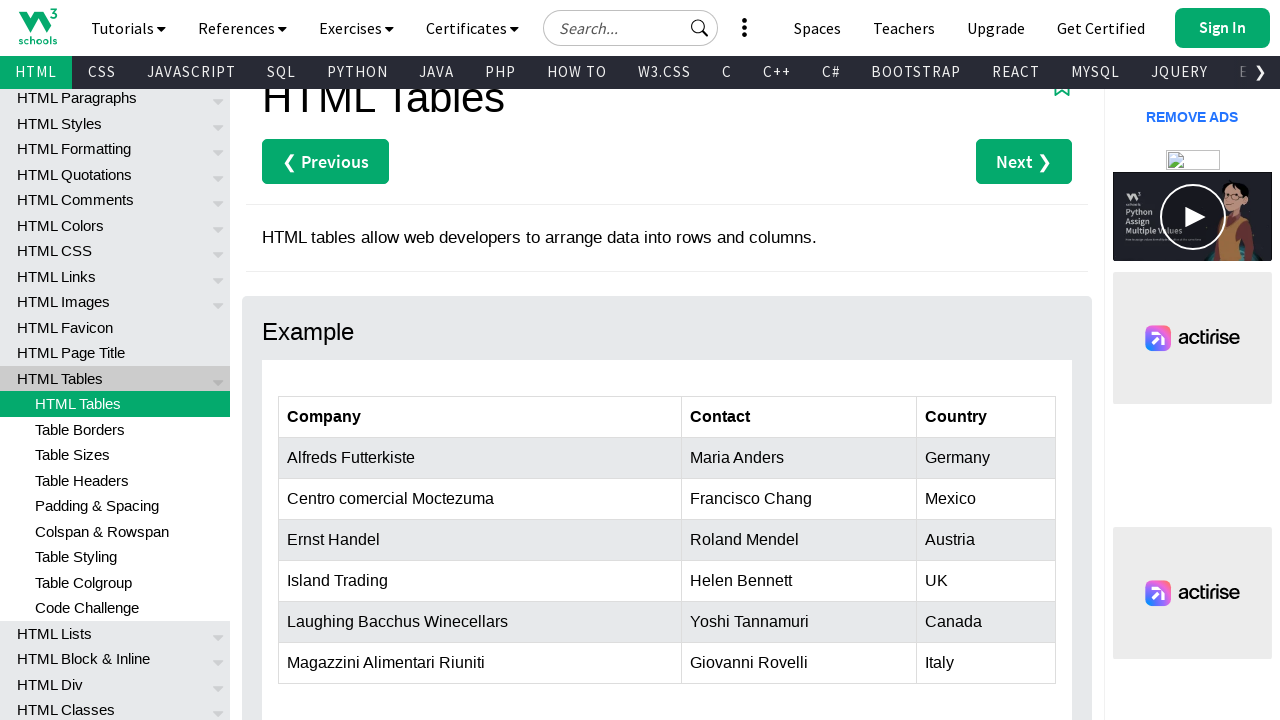

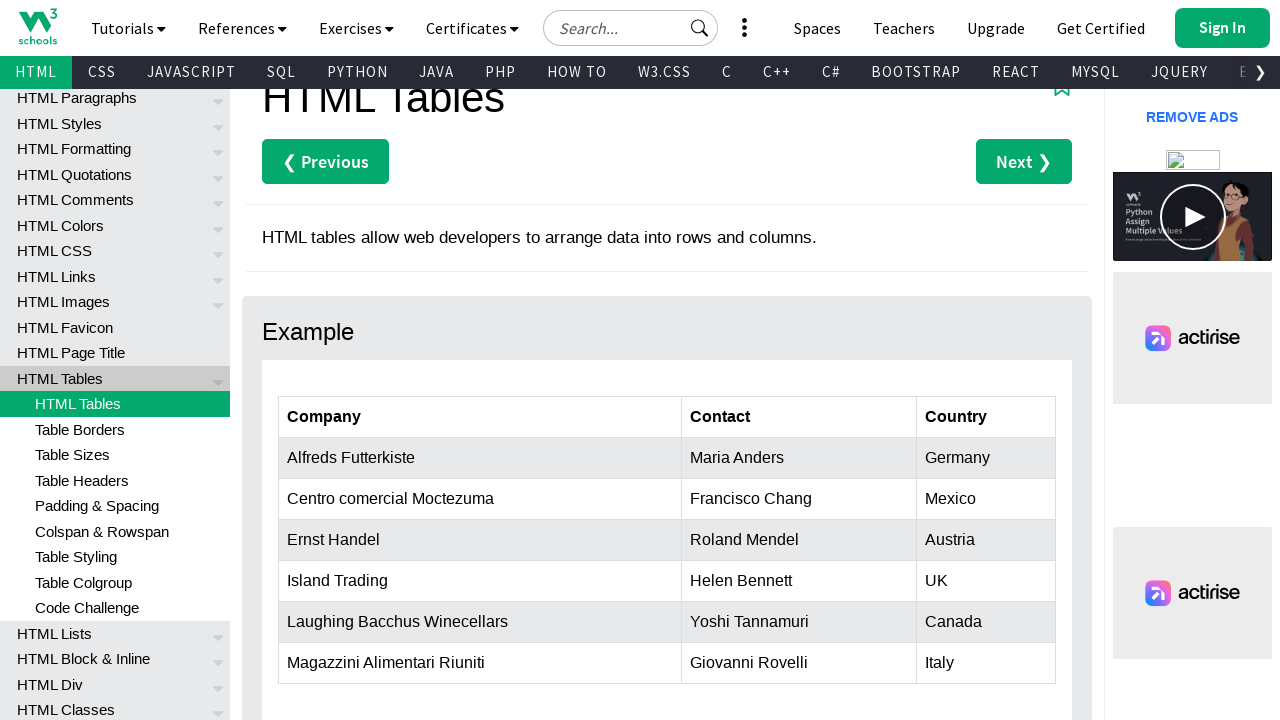